Tests multiple browser window handling by clicking a link that opens a new window, then switching to the newly opened window

Starting URL: https://the-internet.herokuapp.com/windows

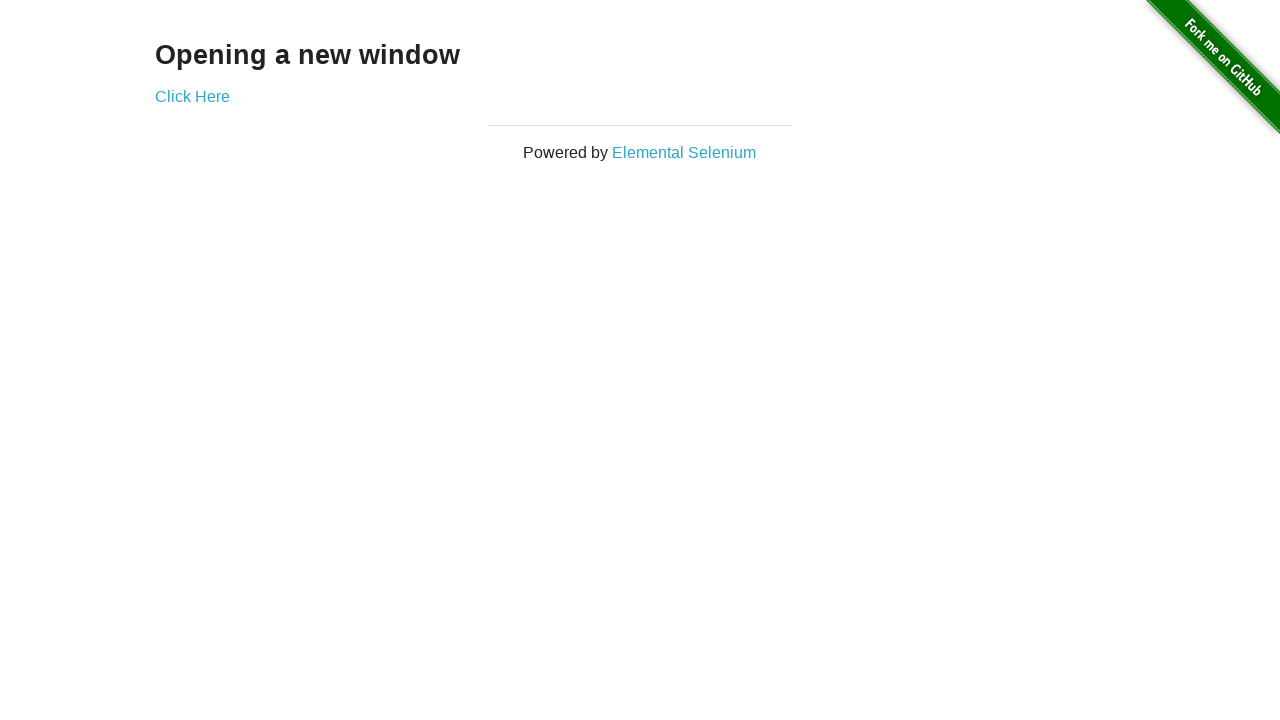

Clicked 'Click Here' link to open new window at (192, 96) on text=Click Here
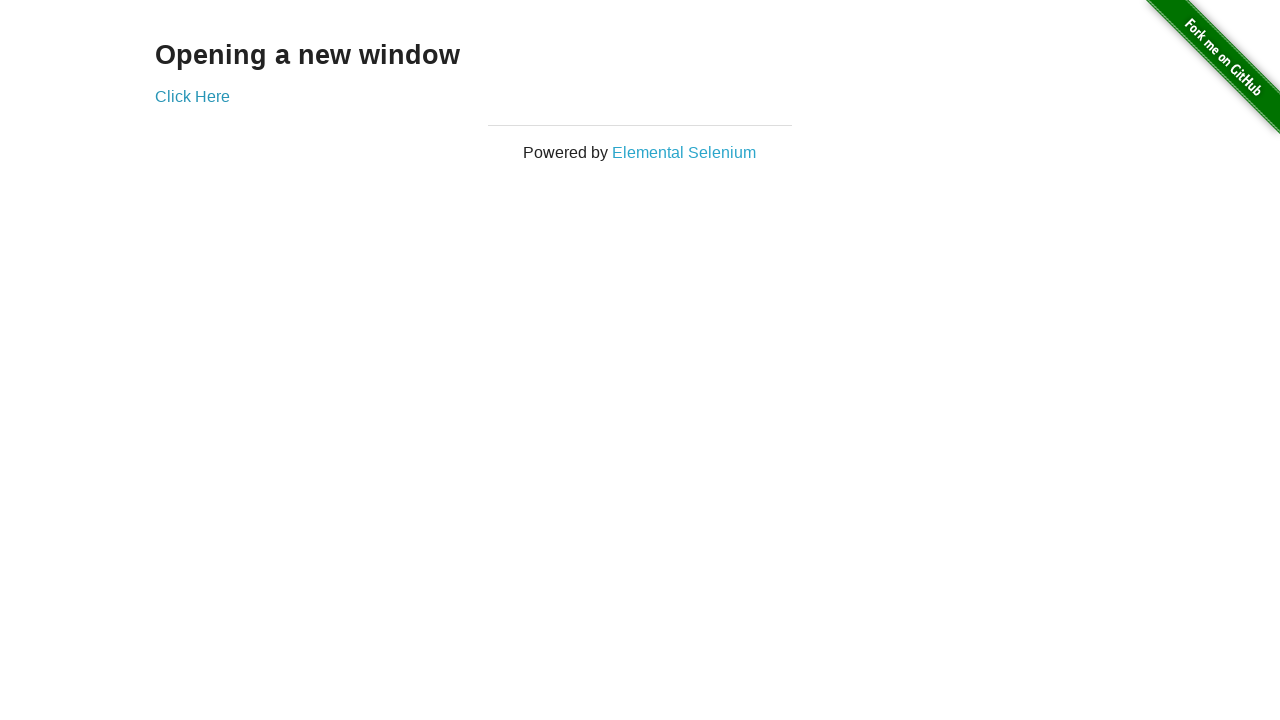

Captured new window page object
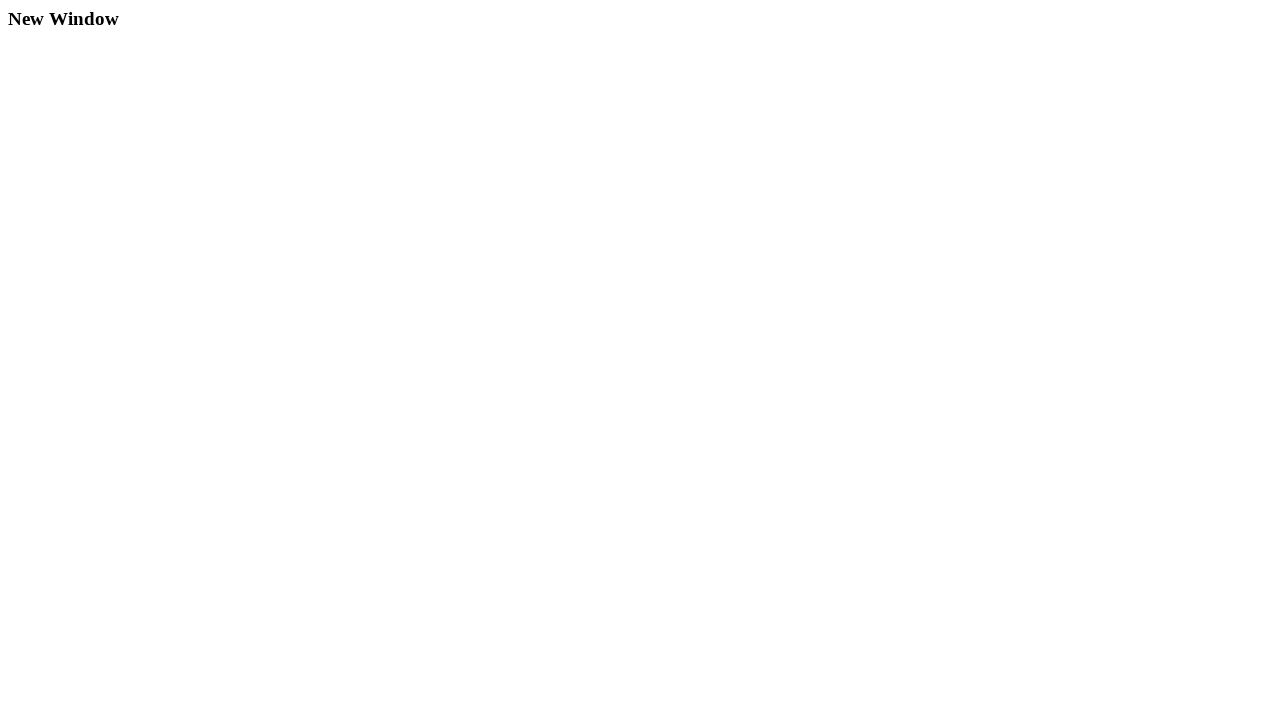

New window finished loading
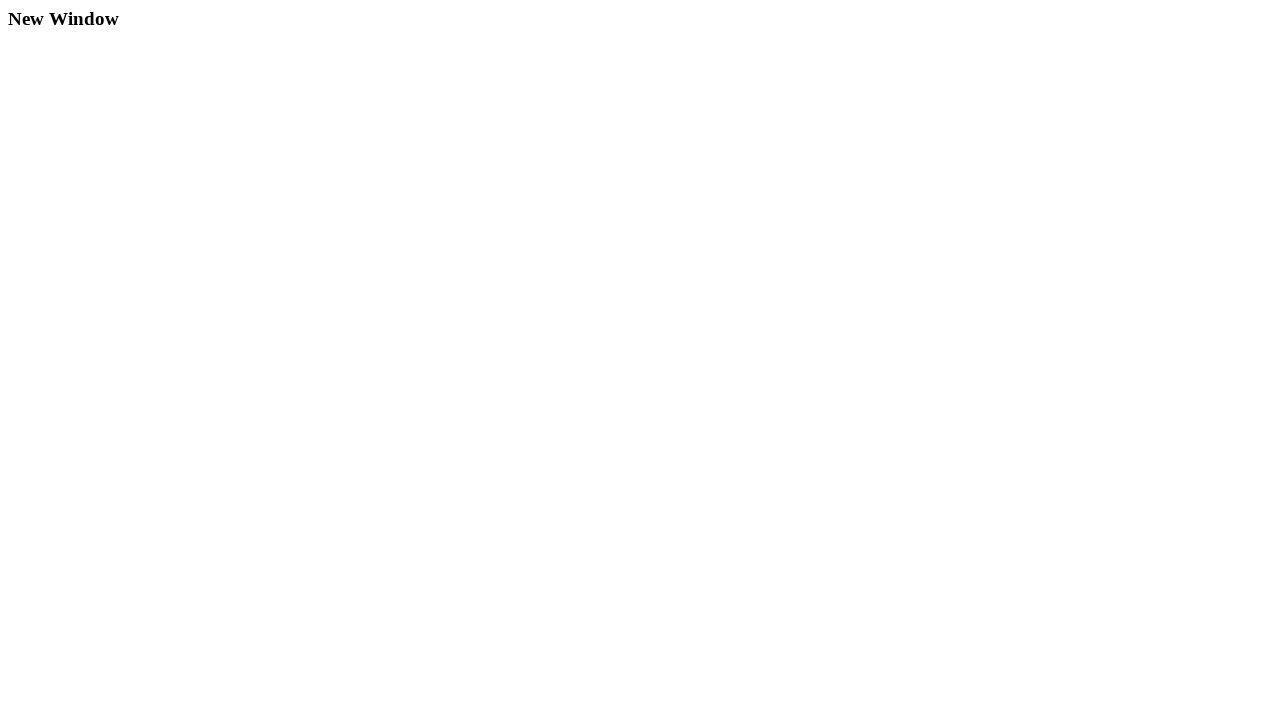

Verified new window contains 'New Window' heading
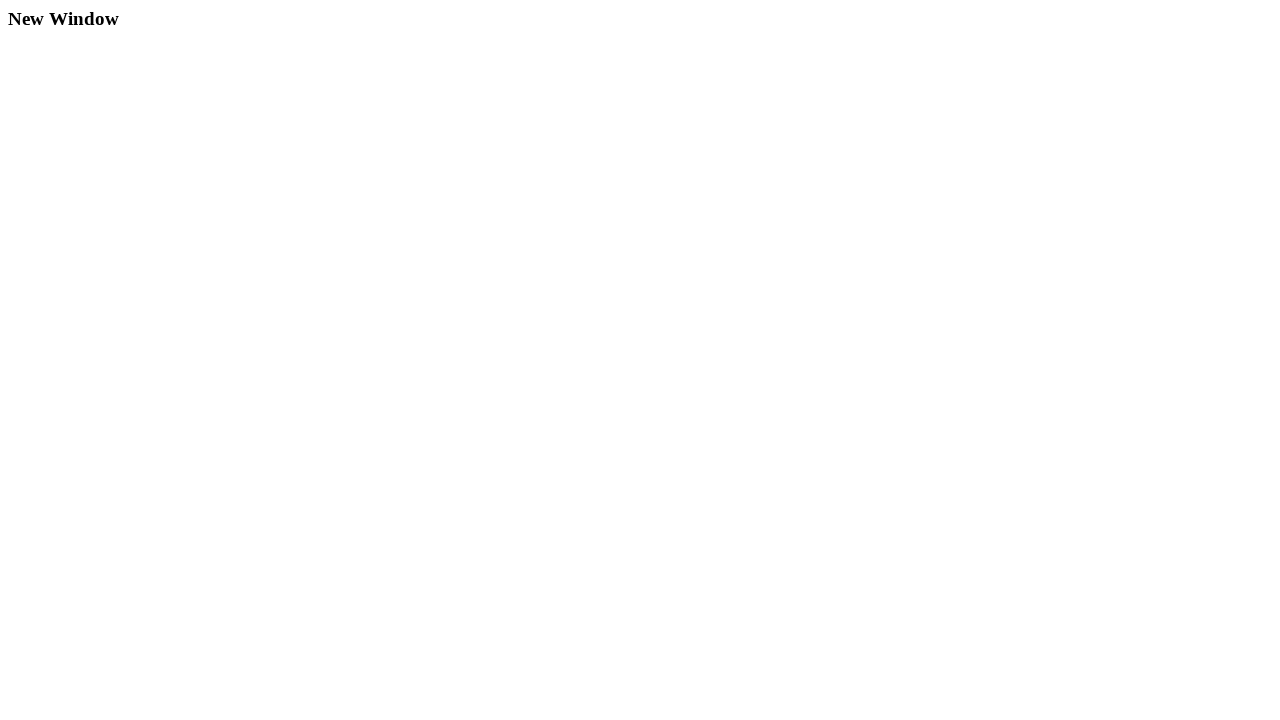

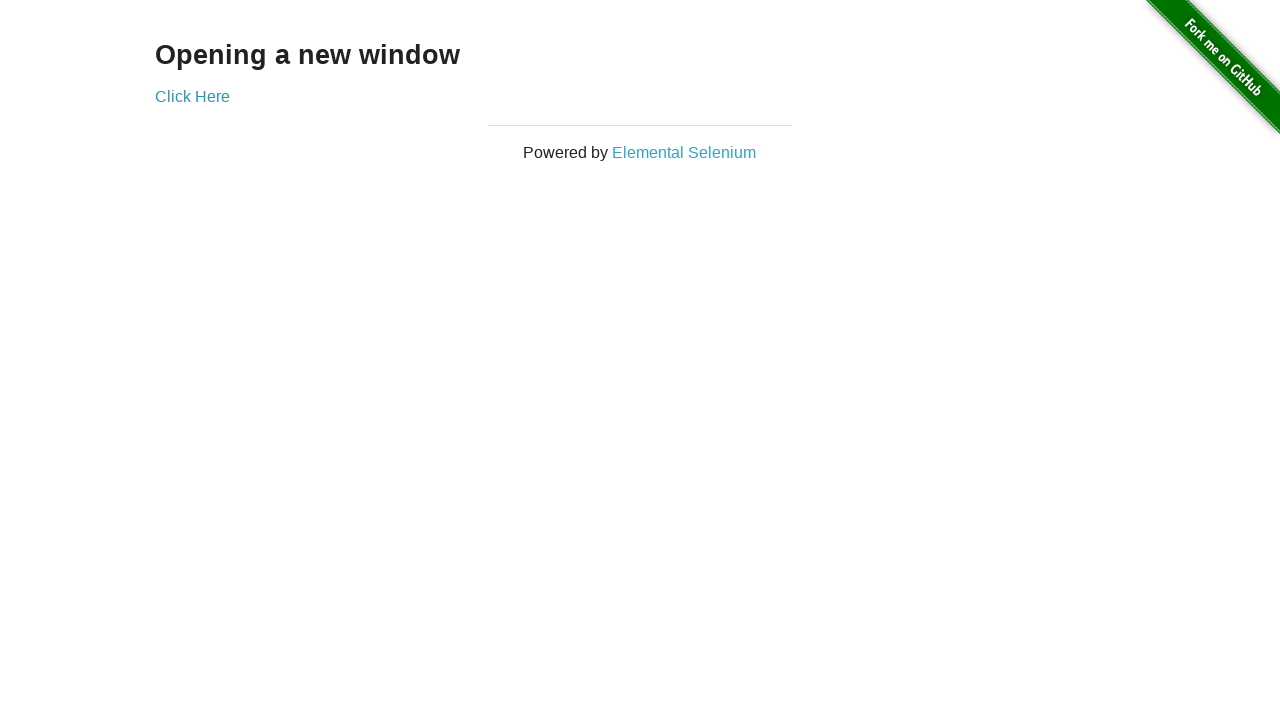